Tests checkbox functionality by clicking a checkbox and verifying its selection state, then counting total checkboxes

Starting URL: https://rahulshettyacademy.com/dropdownsPractise/

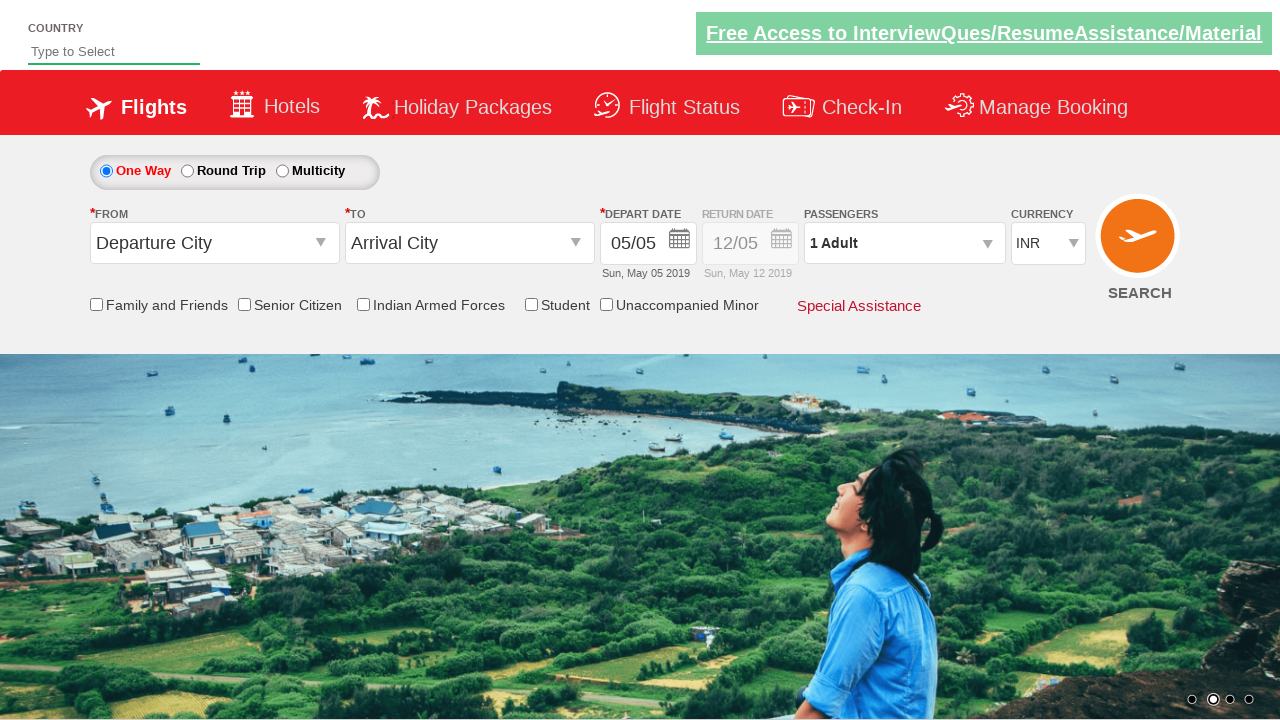

Clicked the friends and family checkbox at (96, 304) on input[id*='friendsandfamily']
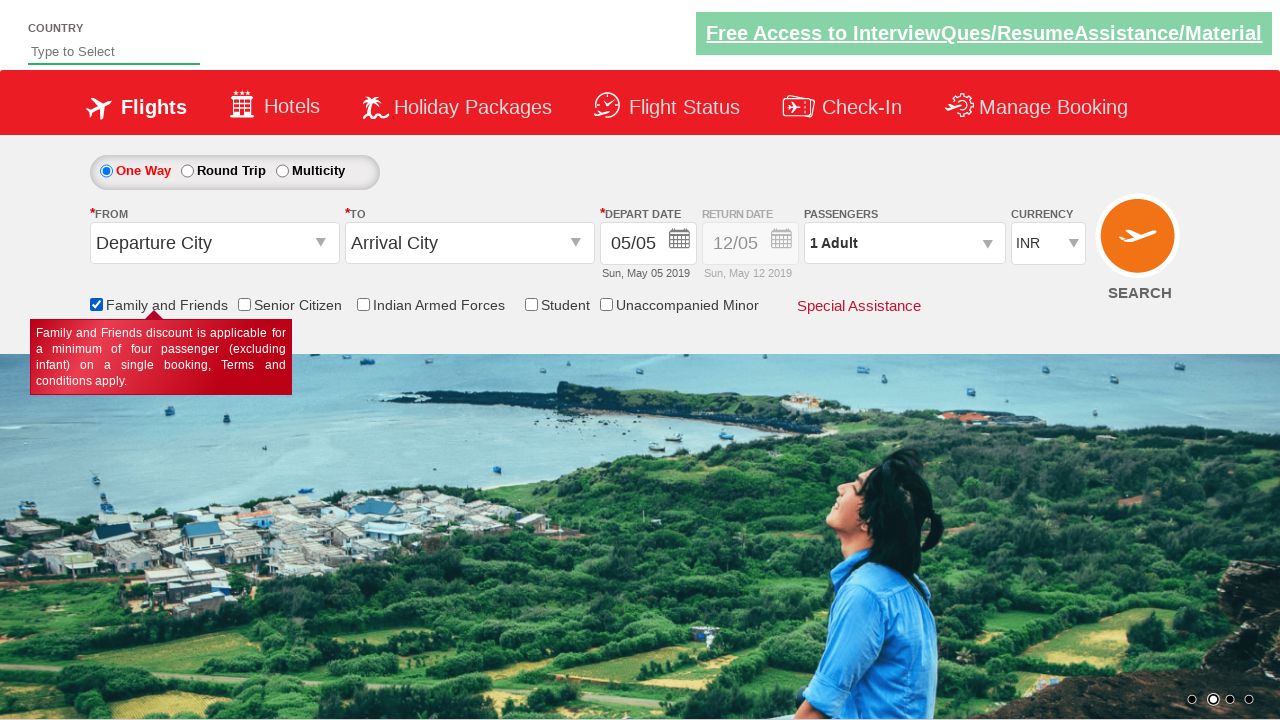

Verified friends and family checkbox is selected
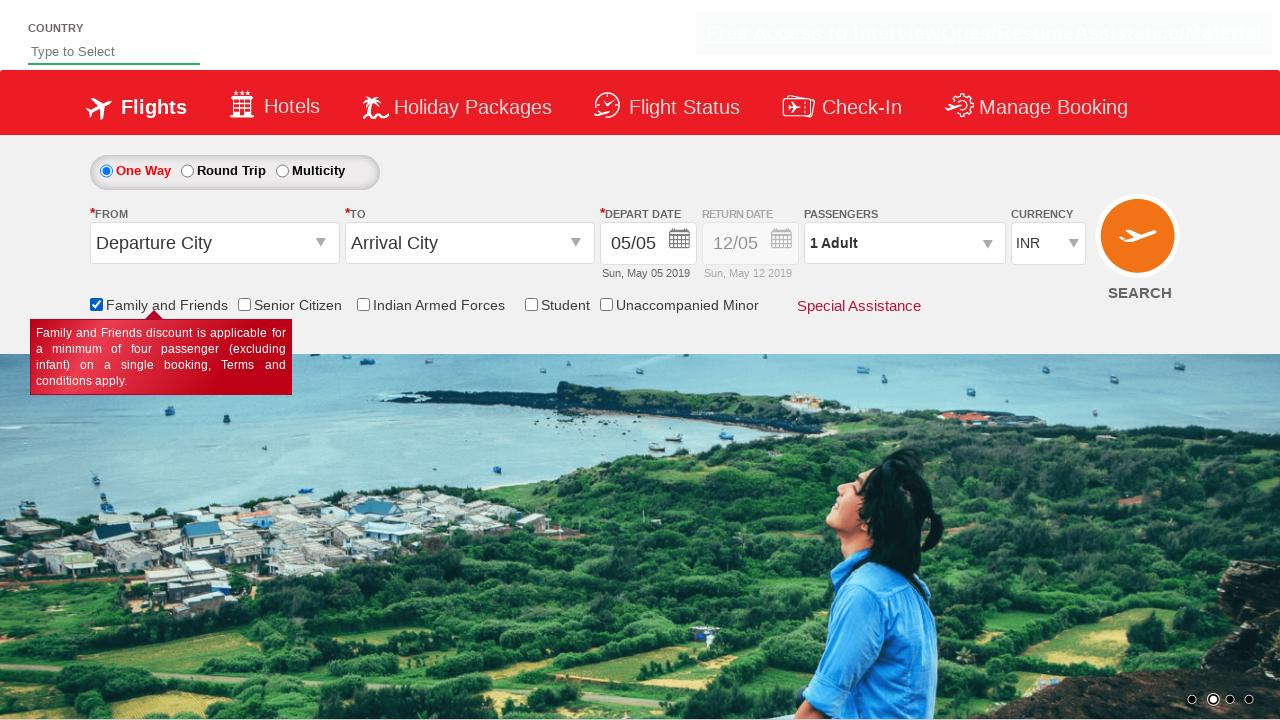

Assertion passed: checkbox is selected
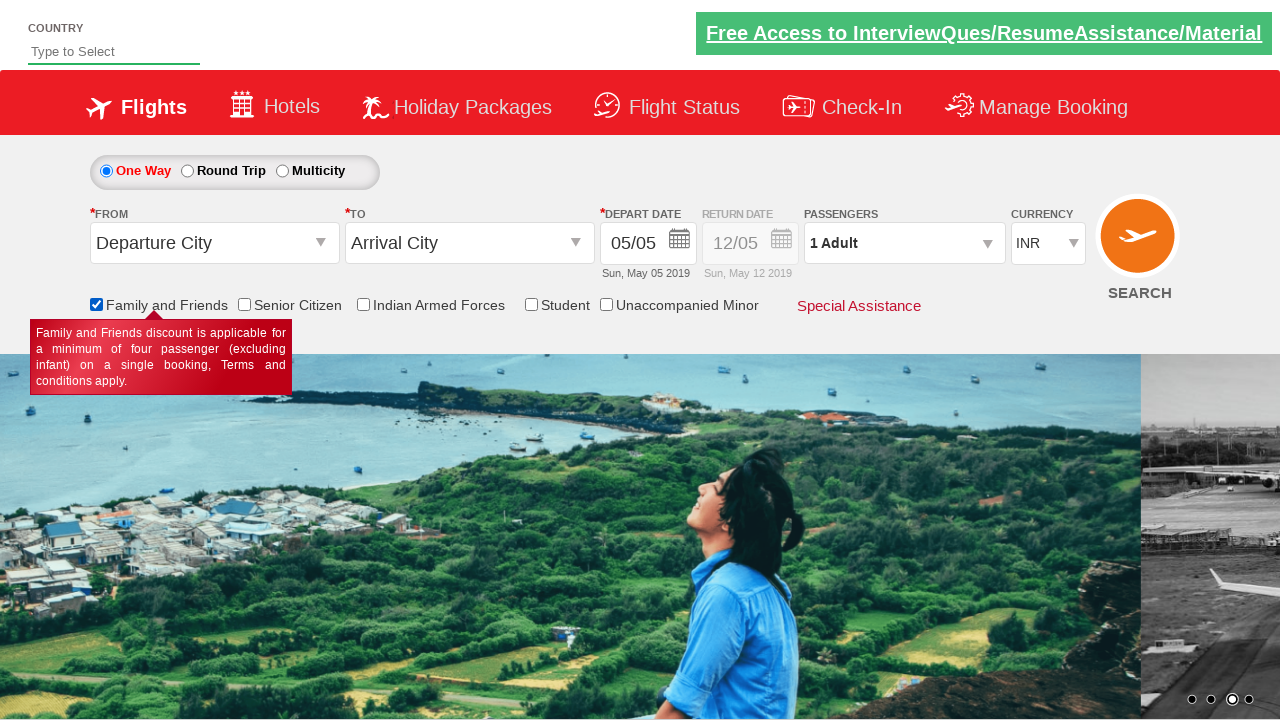

Located all checkboxes in the discount section
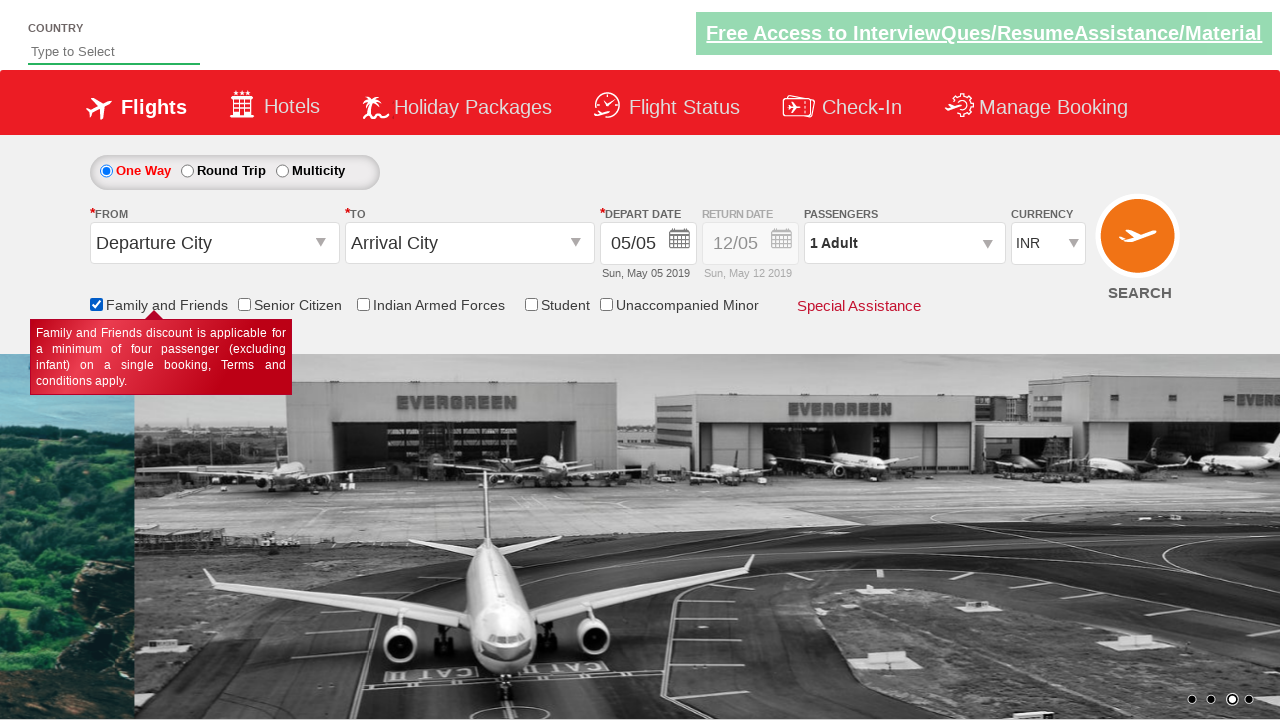

Counted 5 total checkboxes in discount section
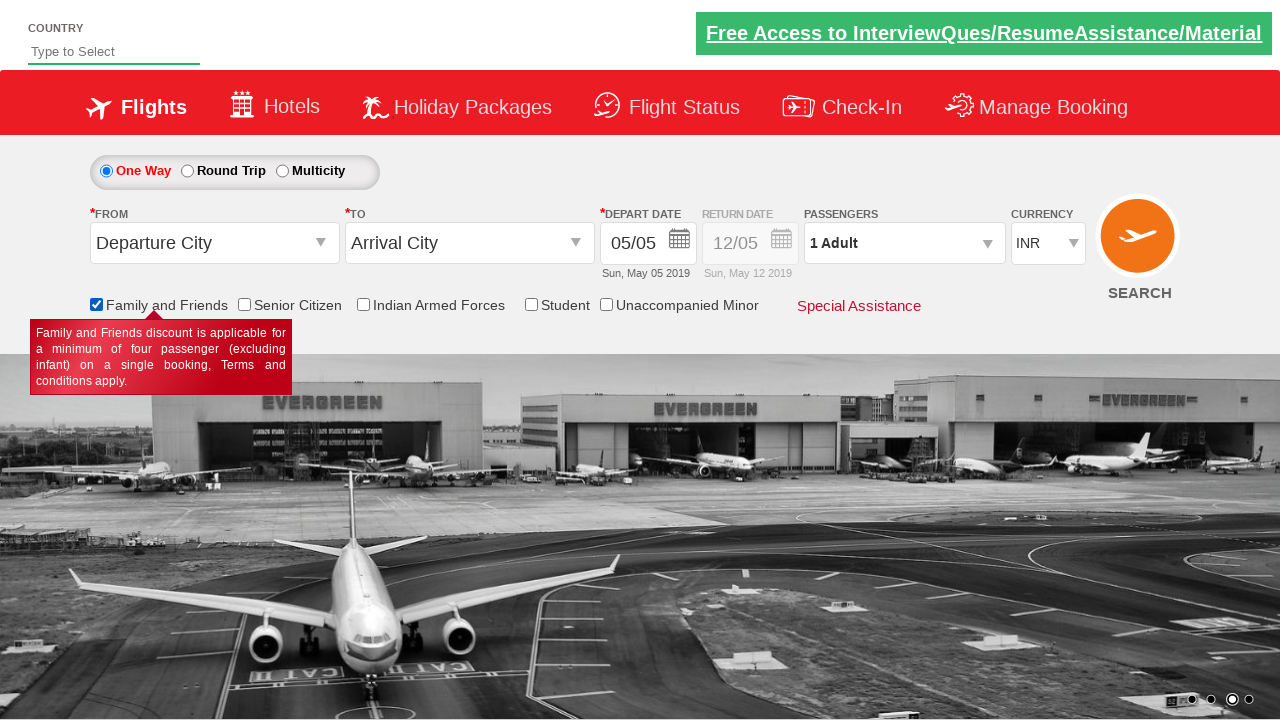

Assertion passed: checkbox count is greater than 0
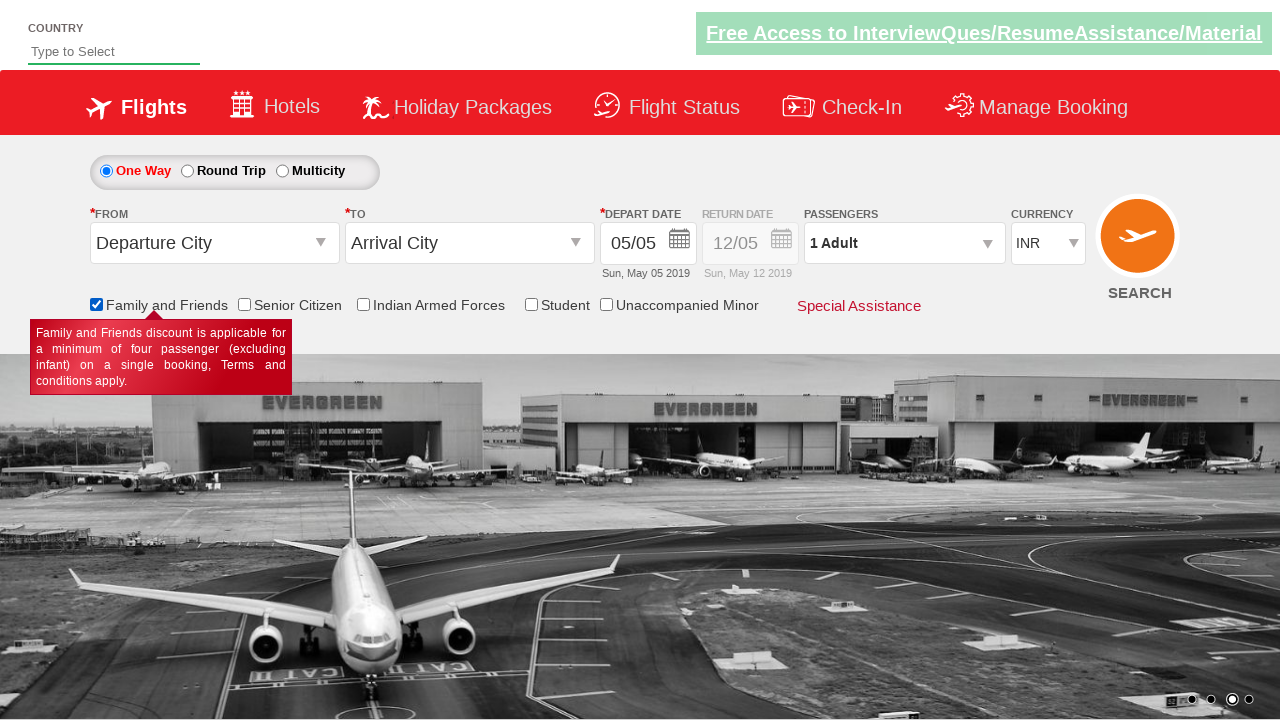

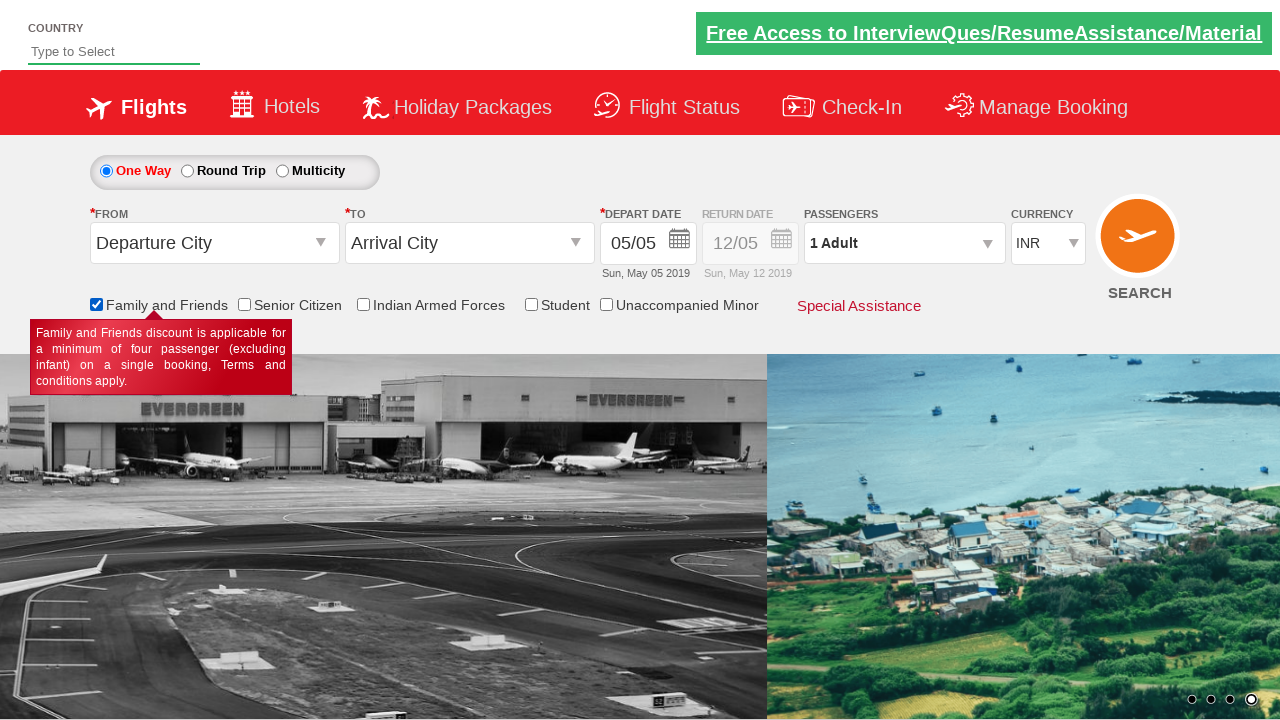